Adds a todo item, hovers over it to reveal the delete button, clicks delete, and verifies the list is empty

Starting URL: https://todomvc.com/

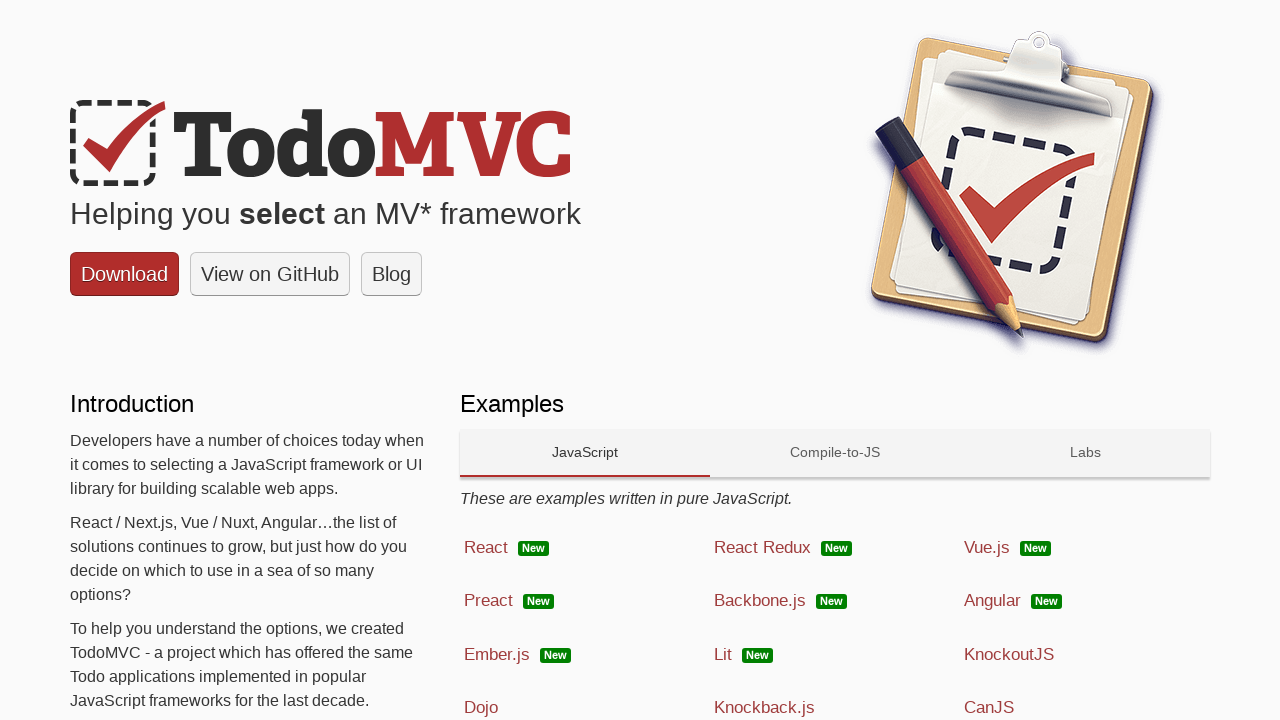

Clicked on React framework link at (585, 548) on a[href='examples/react/dist/']
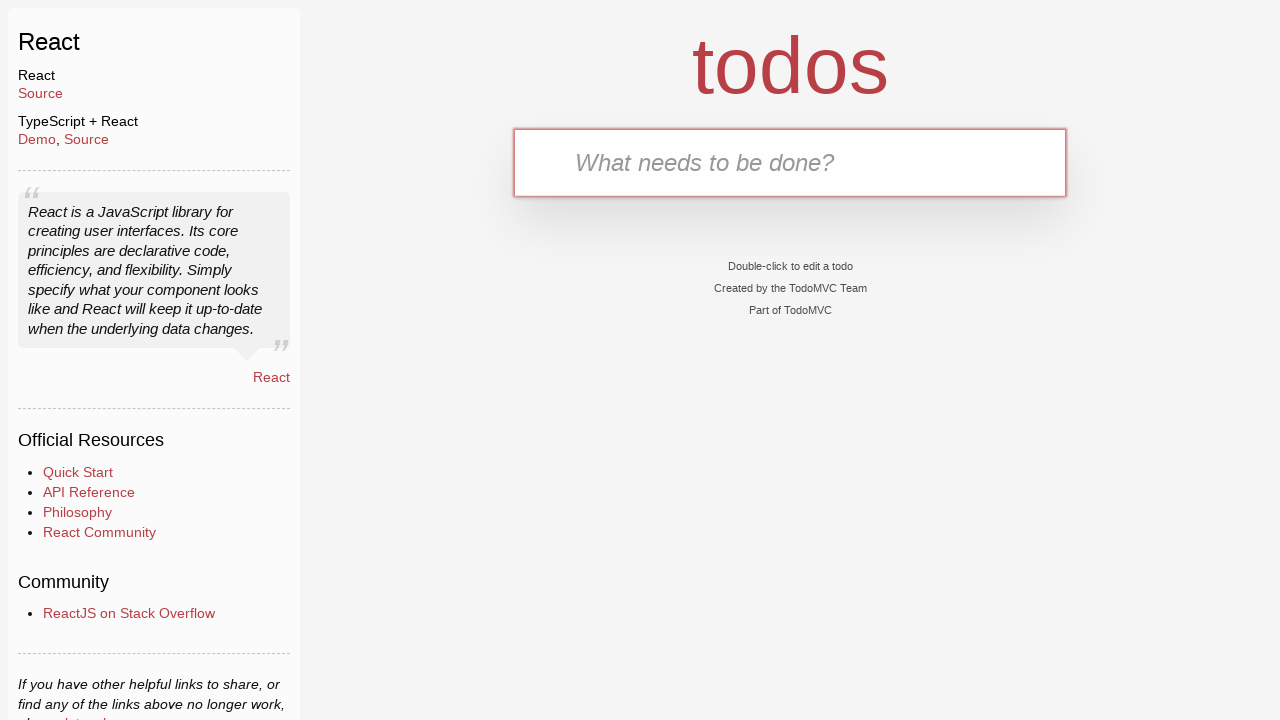

Clicked on todo input field at (790, 162) on #todo-input
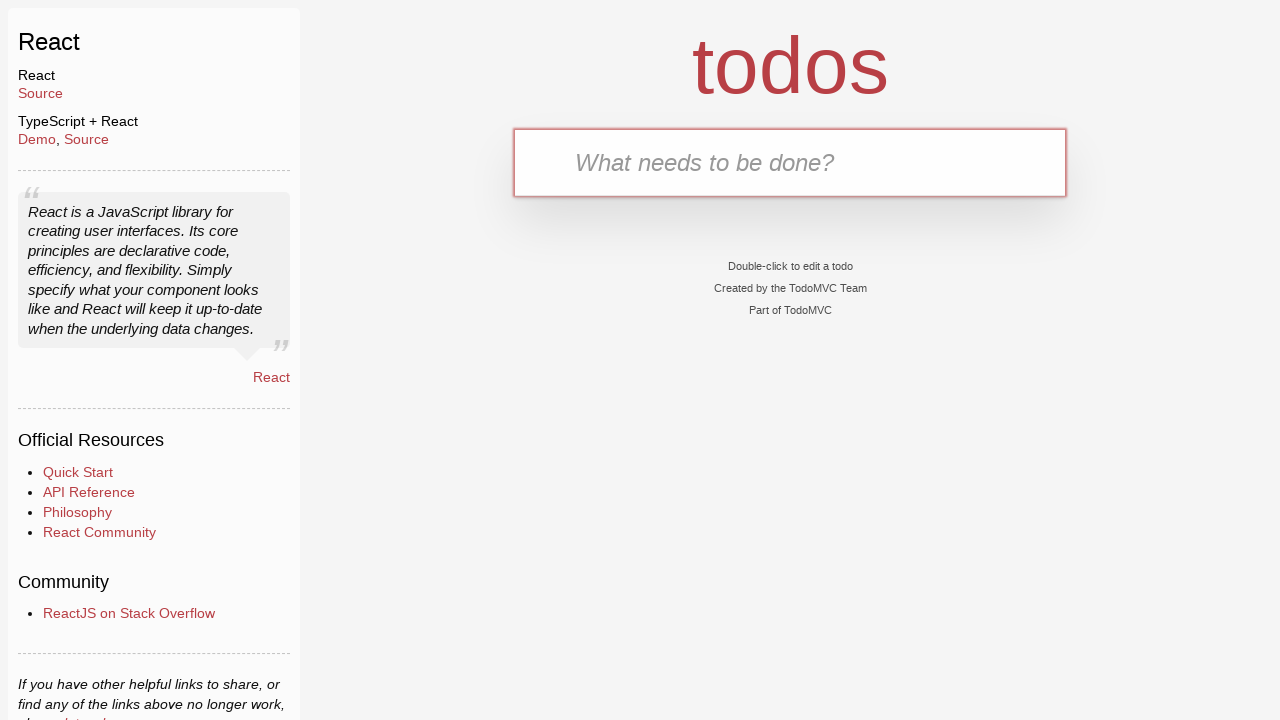

Filled todo input with 'Walk' on #todo-input
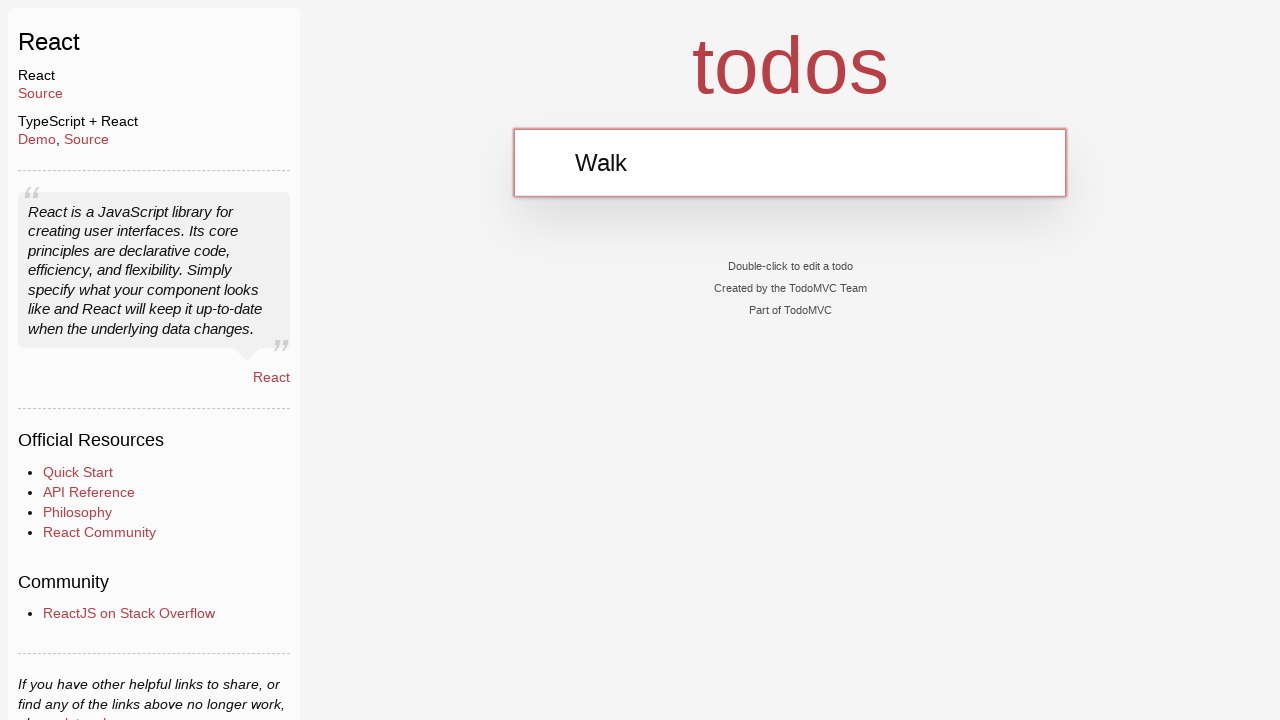

Pressed Enter to add todo item on #todo-input
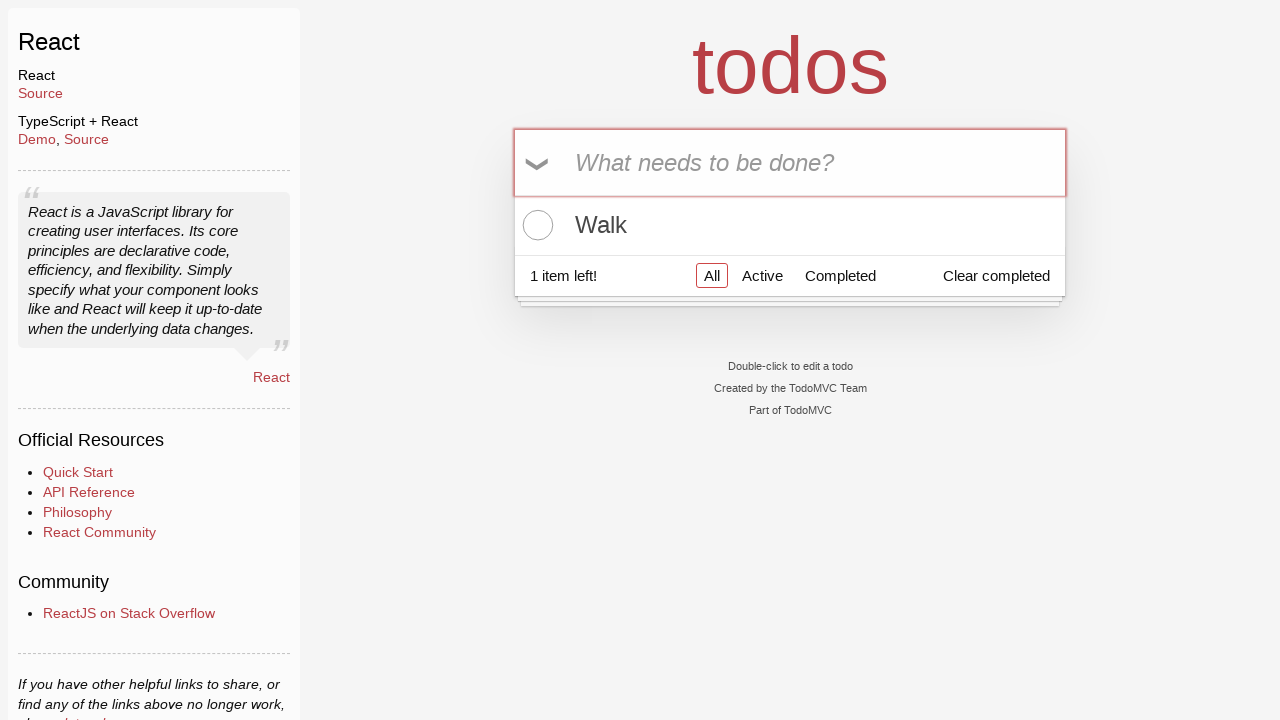

Clicked on todo item to reveal delete button at (790, 225) on .view > label
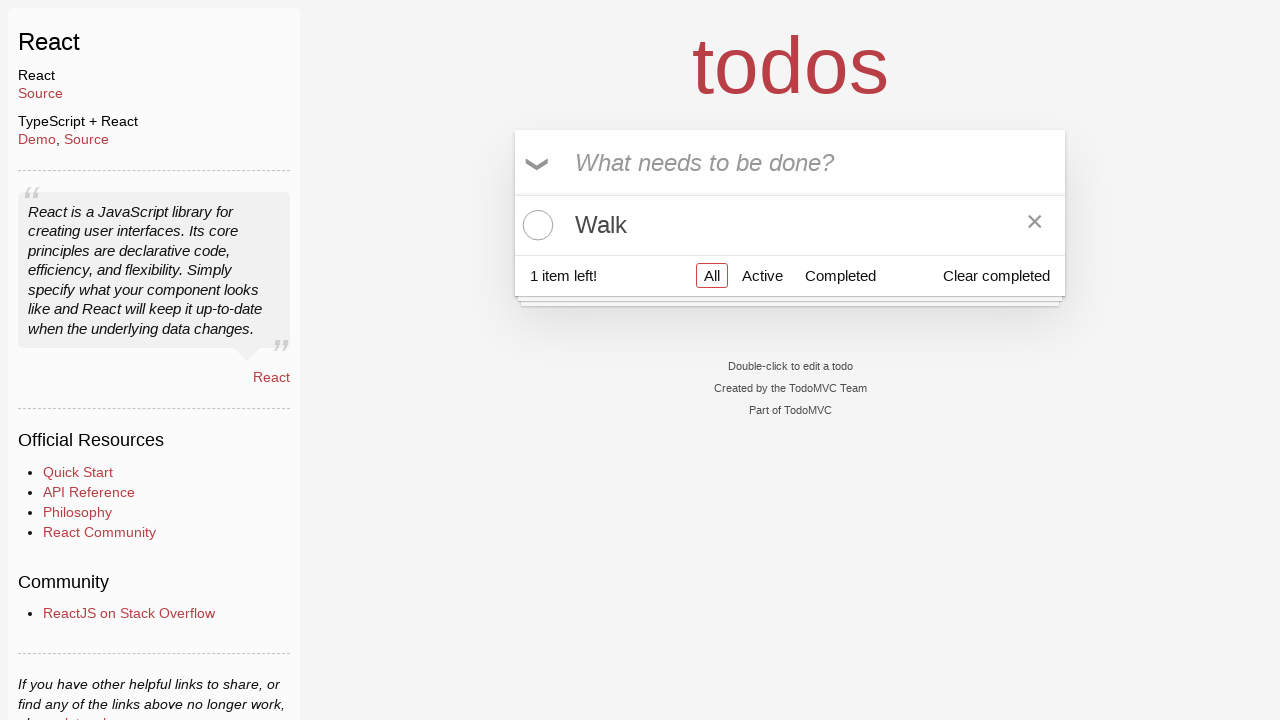

Clicked delete button to remove todo item at (1035, 225) on .destroy
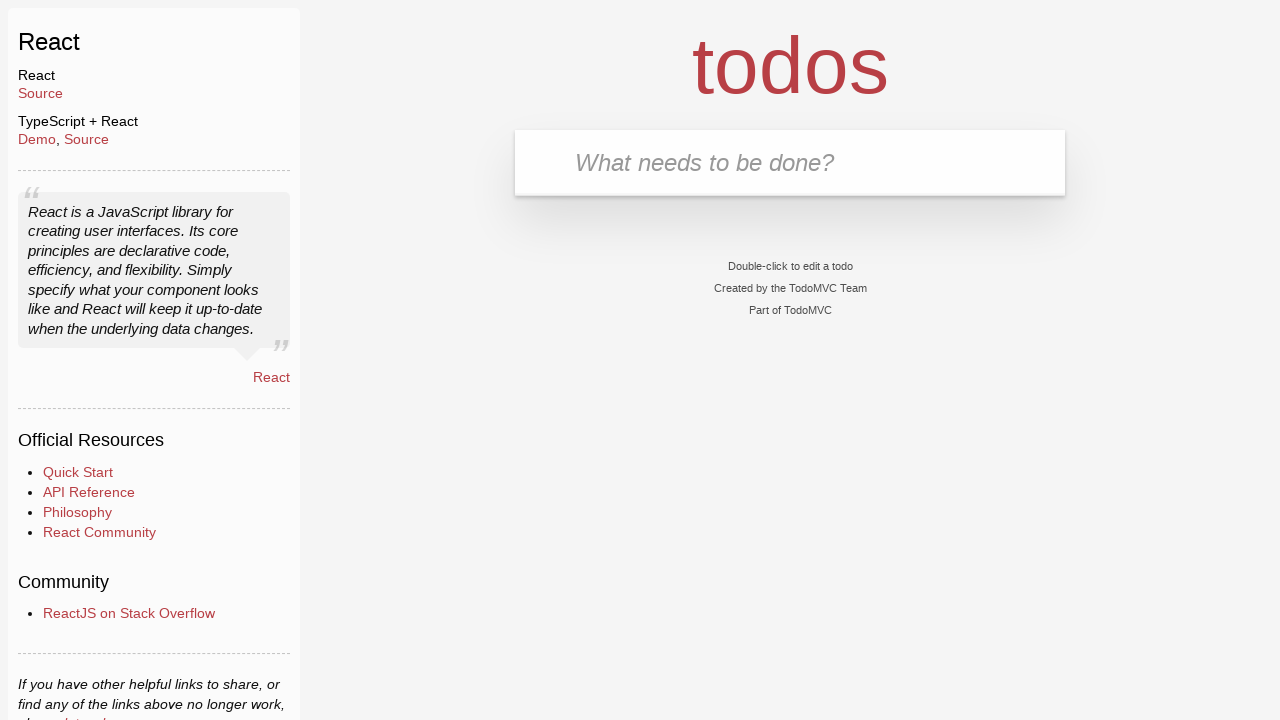

Located all todo items
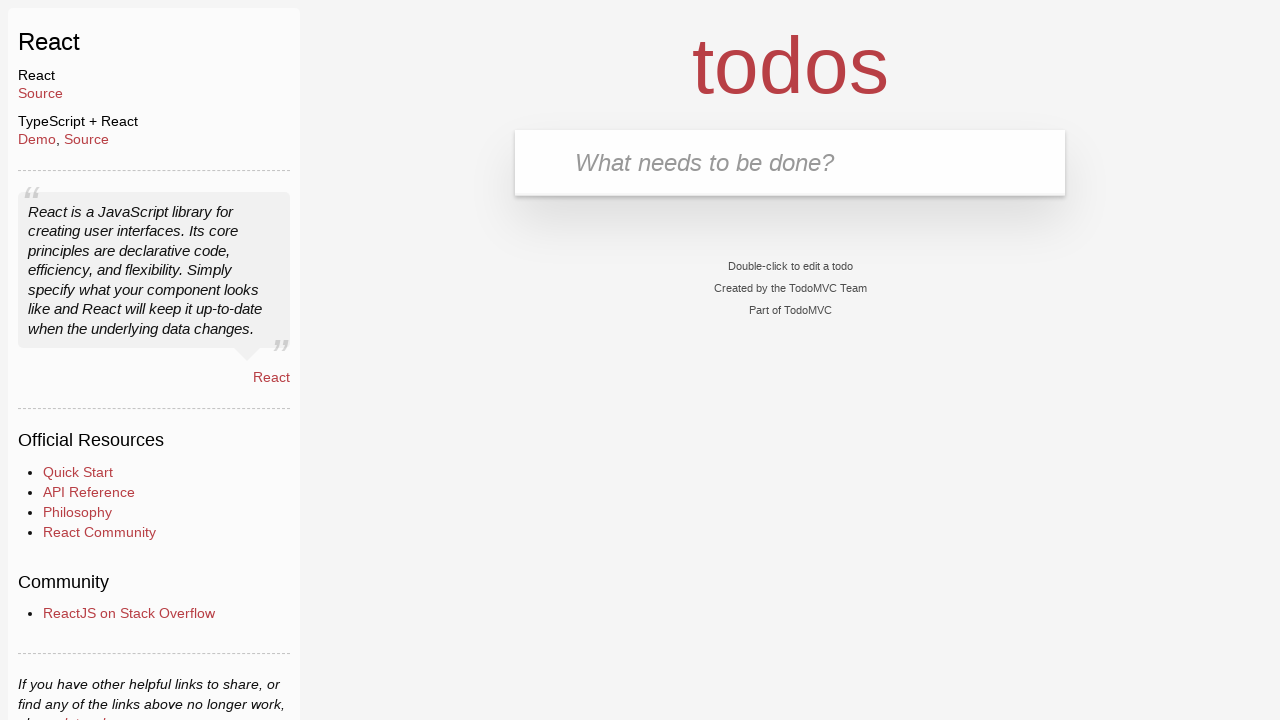

Verified that todo list is empty
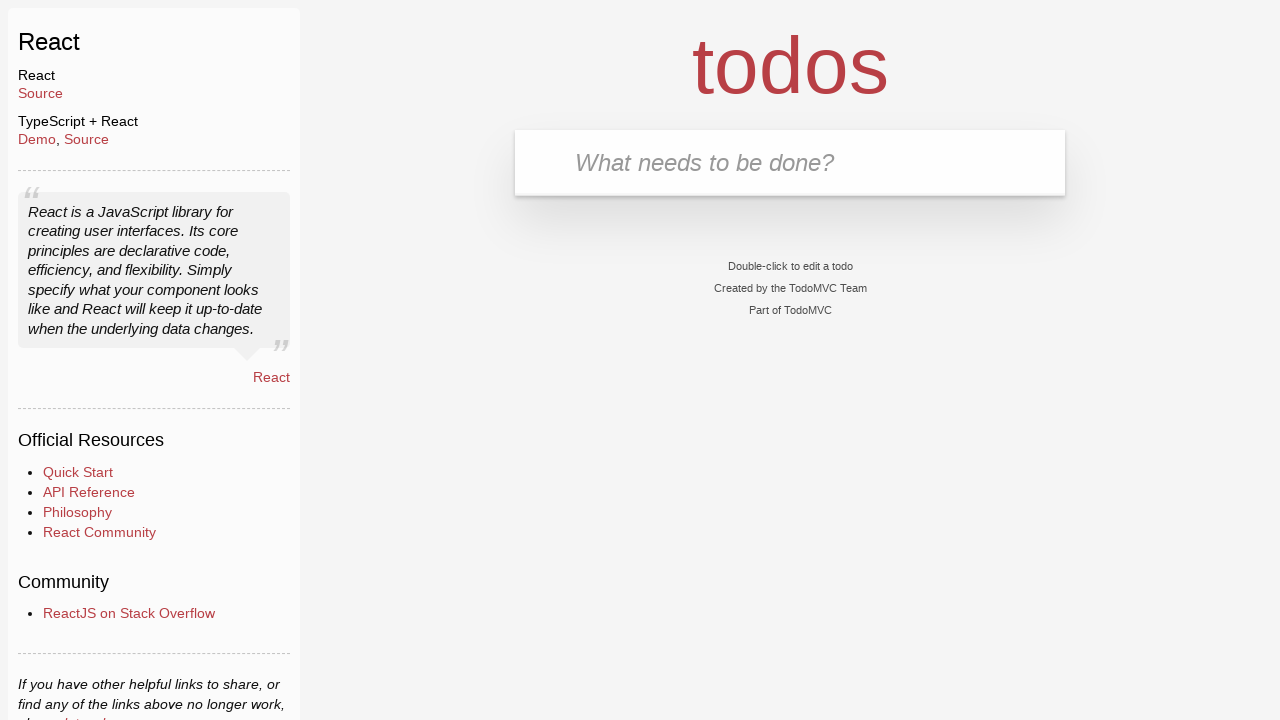

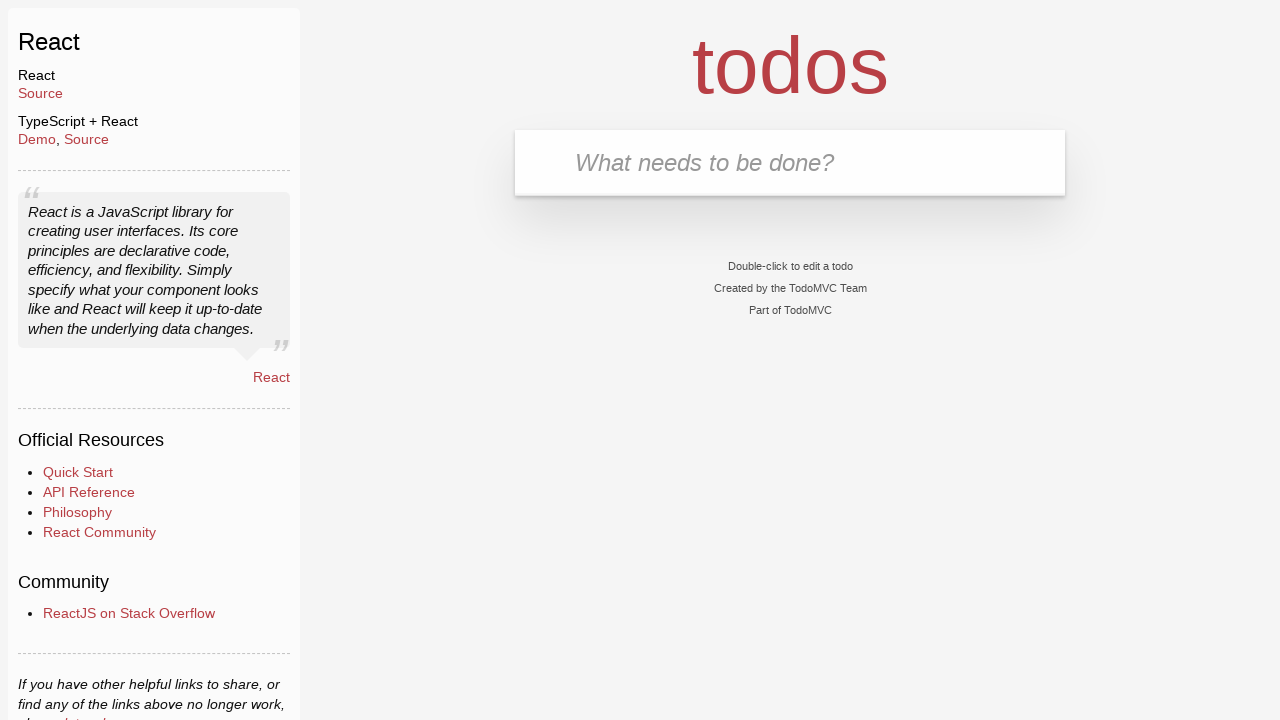